Tests clearing the complete state of all items by checking and then unchecking the toggle all checkbox

Starting URL: https://demo.playwright.dev/todomvc

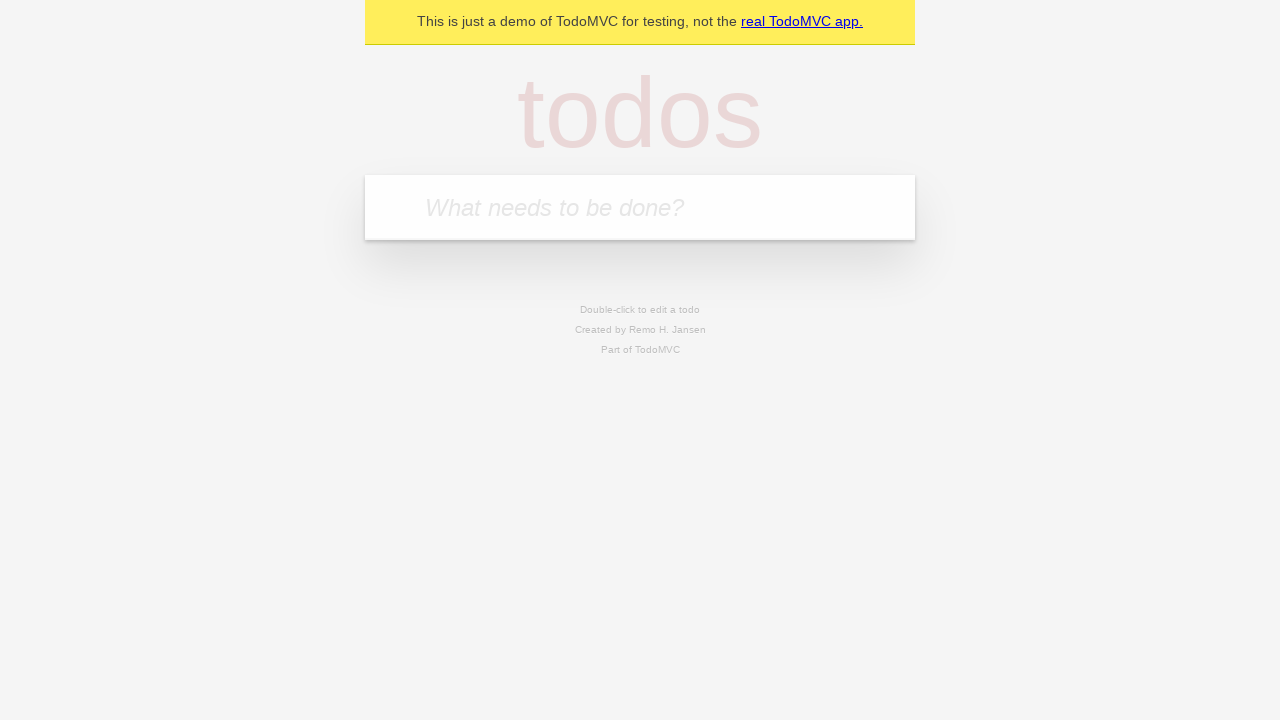

Filled first todo field with 'buy some cheese' on internal:attr=[placeholder="What needs to be done?"i]
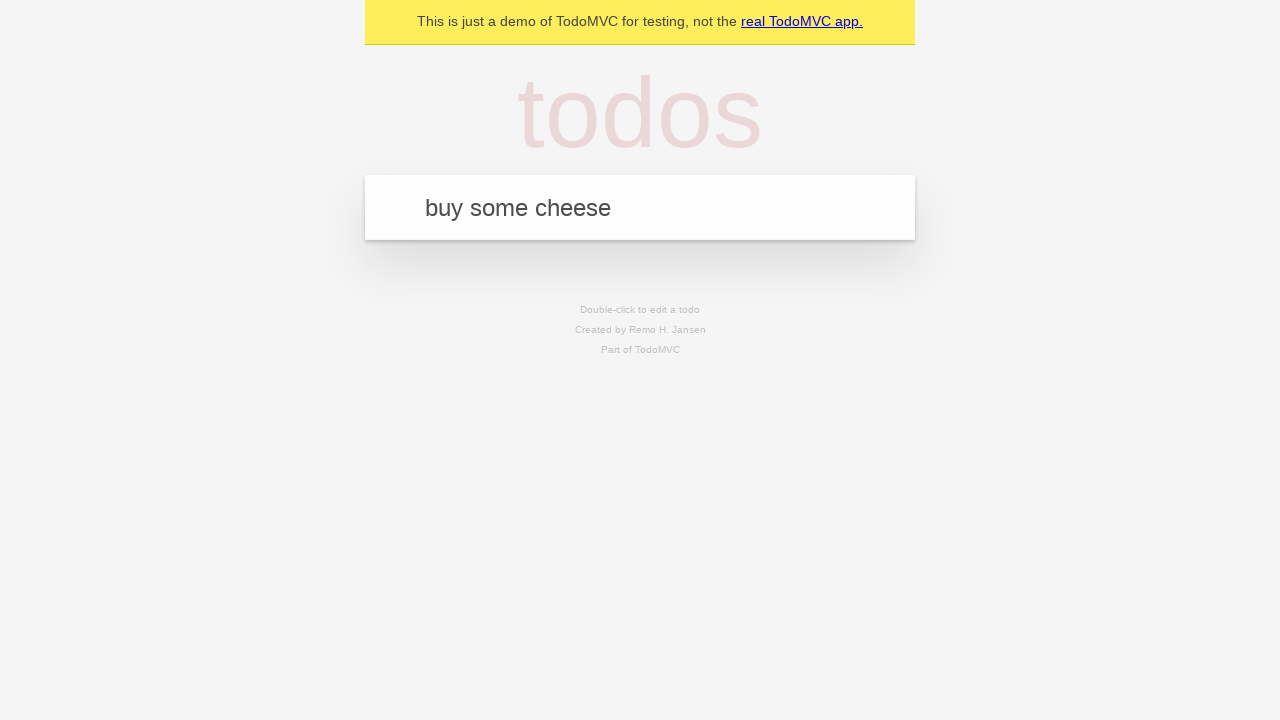

Pressed Enter to add first todo on internal:attr=[placeholder="What needs to be done?"i]
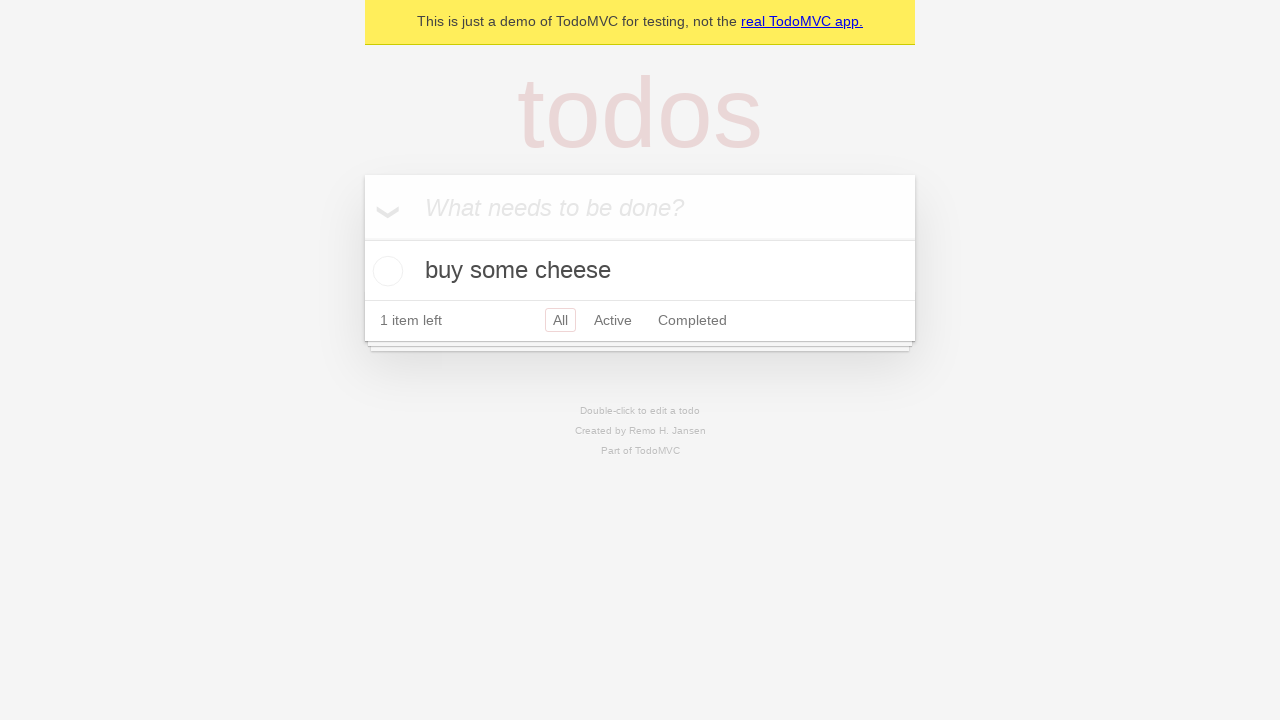

Filled second todo field with 'feed the cat' on internal:attr=[placeholder="What needs to be done?"i]
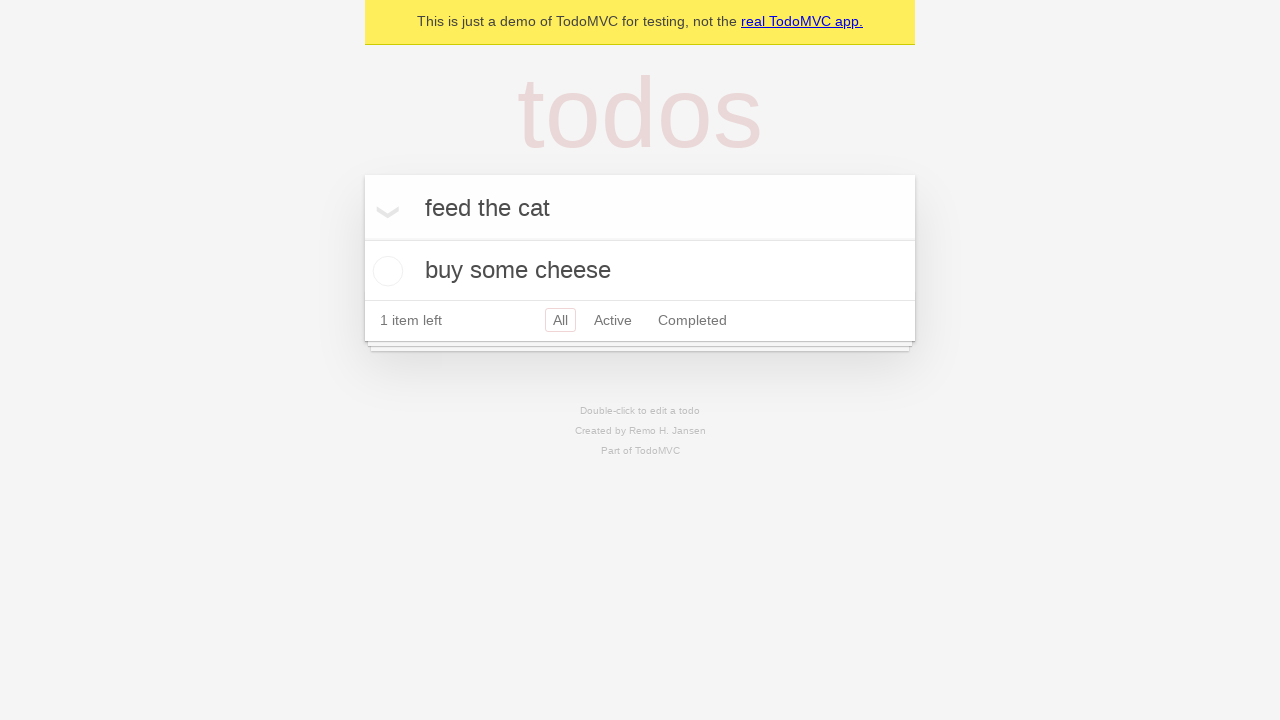

Pressed Enter to add second todo on internal:attr=[placeholder="What needs to be done?"i]
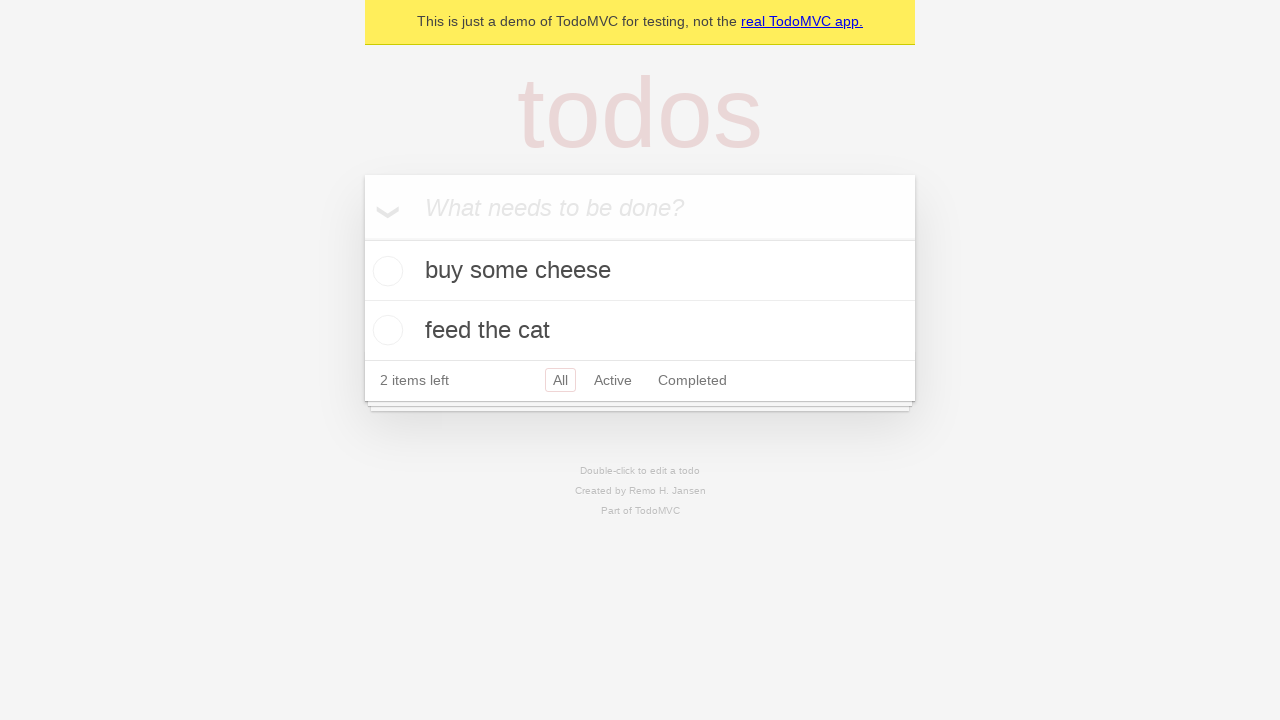

Filled third todo field with 'book a doctors appointment' on internal:attr=[placeholder="What needs to be done?"i]
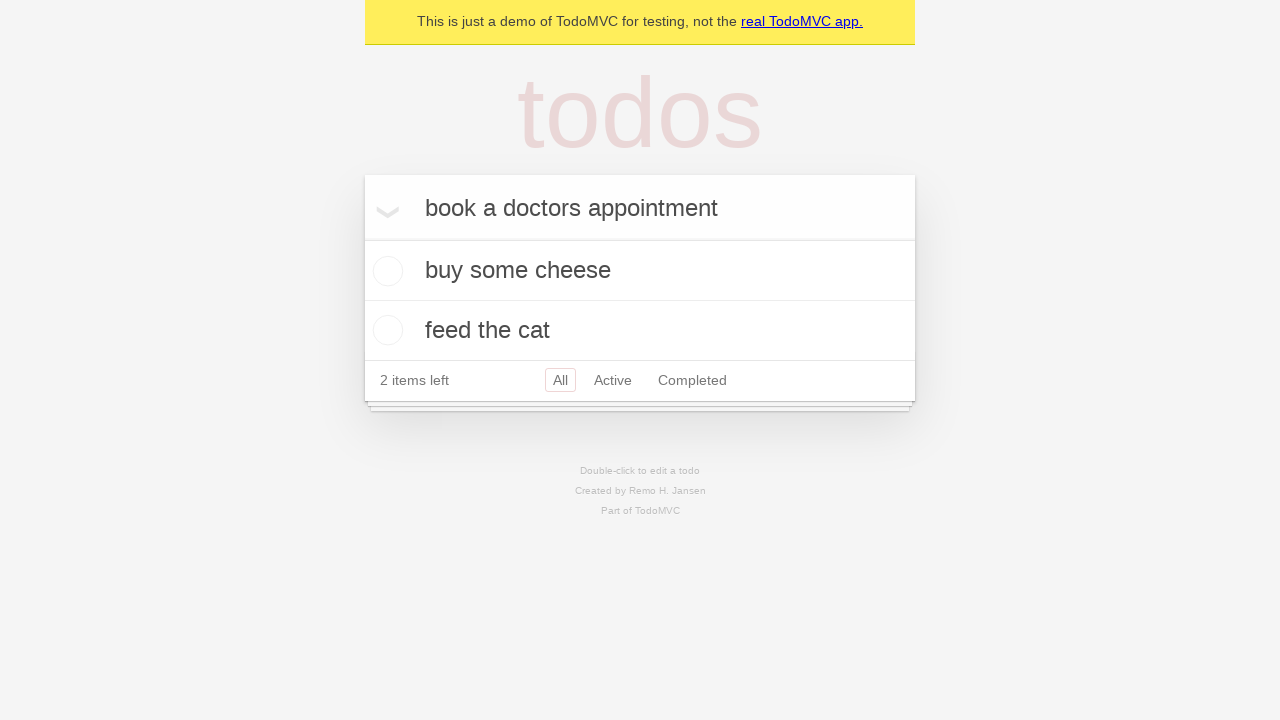

Pressed Enter to add third todo on internal:attr=[placeholder="What needs to be done?"i]
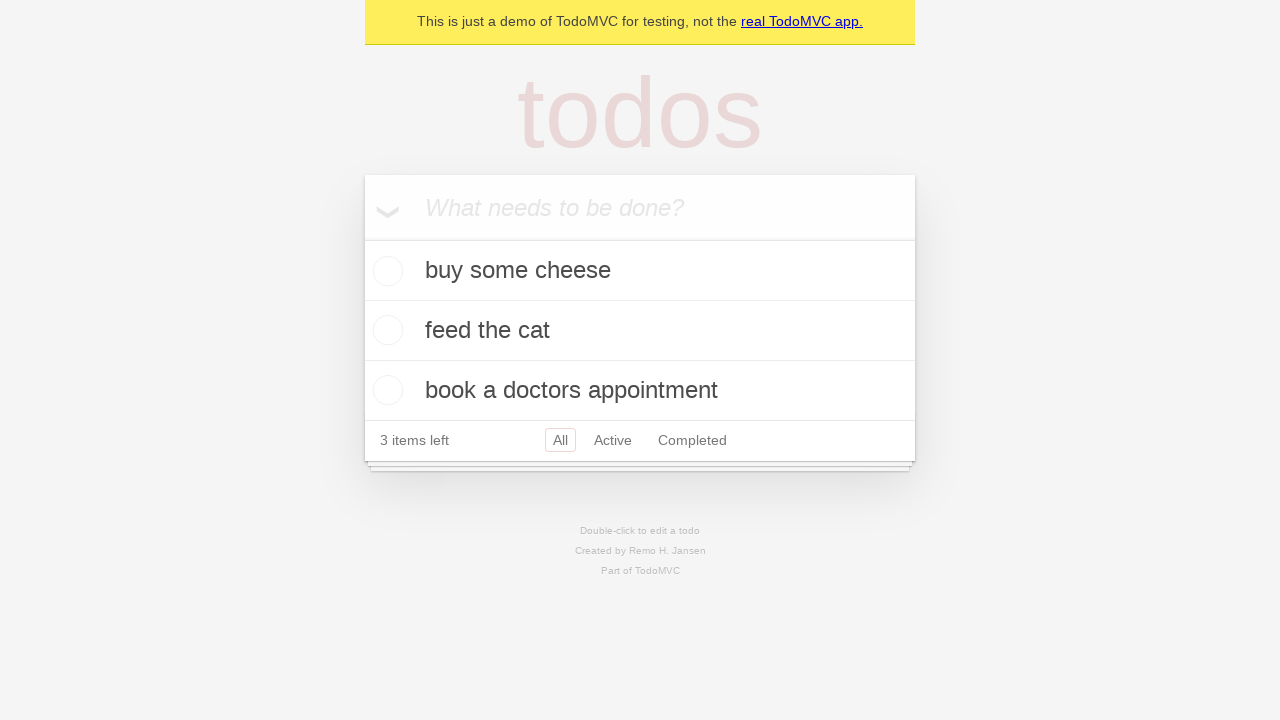

Clicked toggle all checkbox to mark all todos as complete at (362, 238) on internal:label="Mark all as complete"i
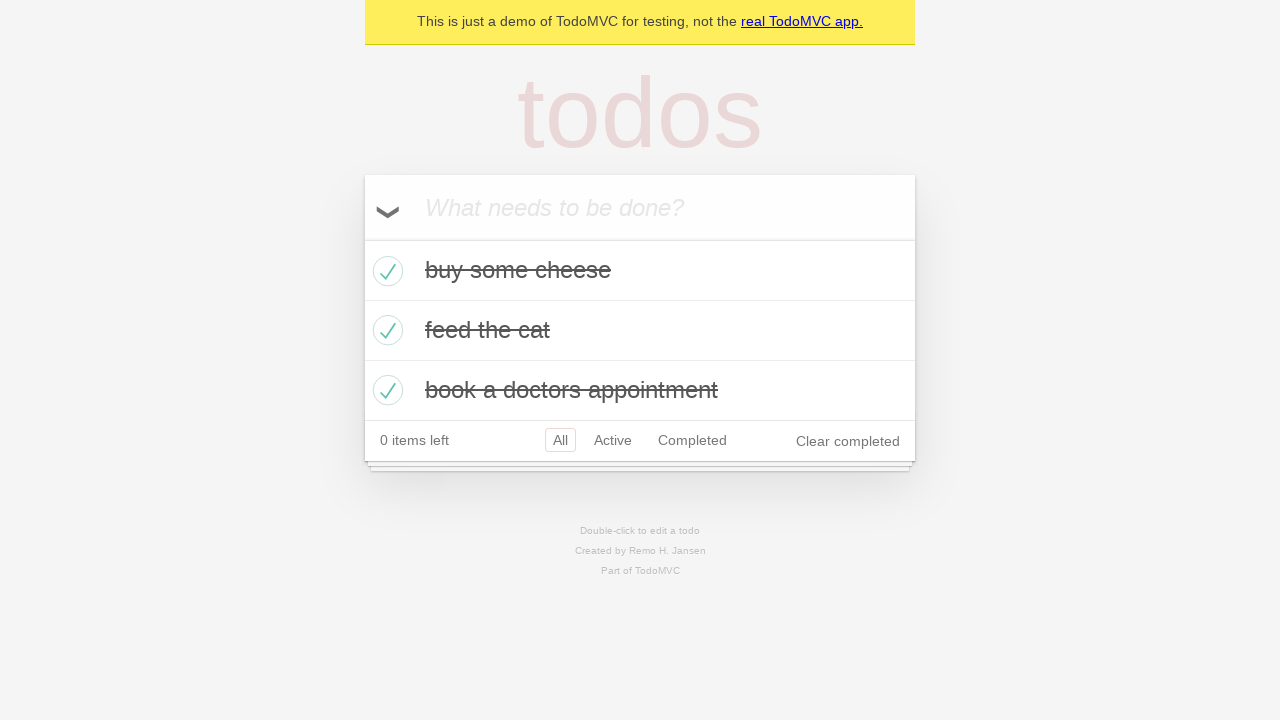

Clicked toggle all checkbox to uncheck all todos and clear complete state at (362, 238) on internal:label="Mark all as complete"i
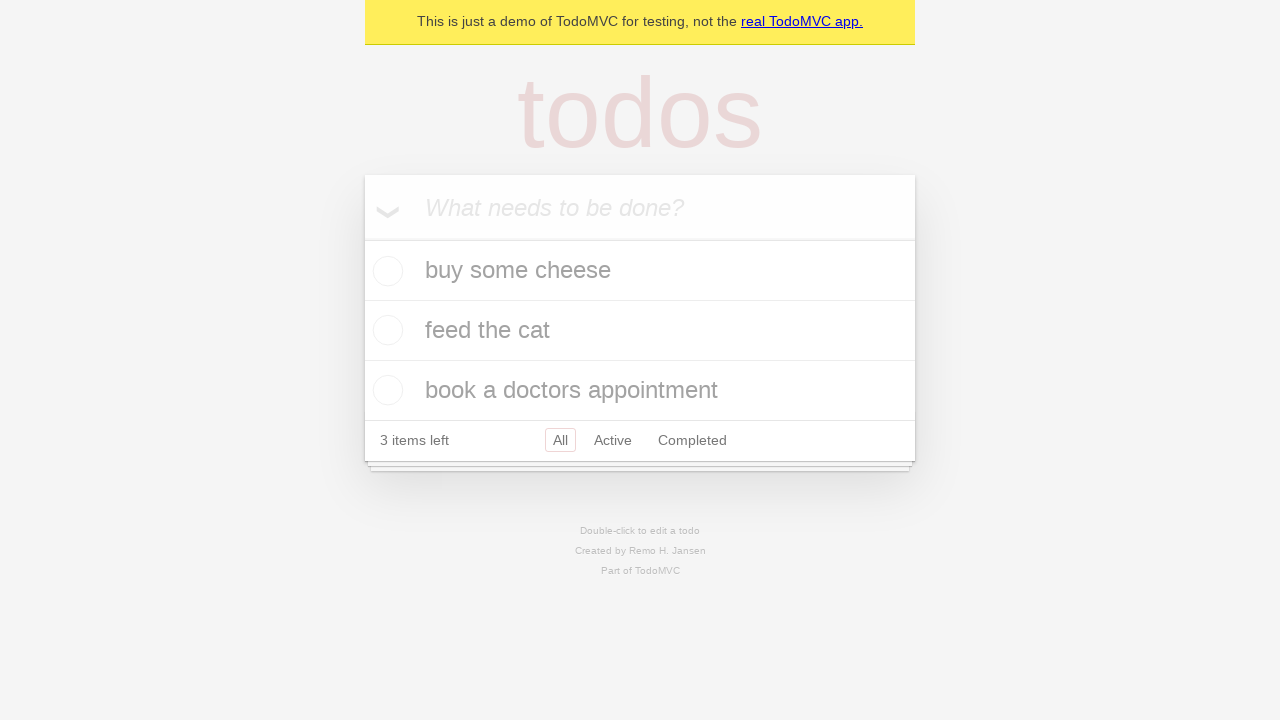

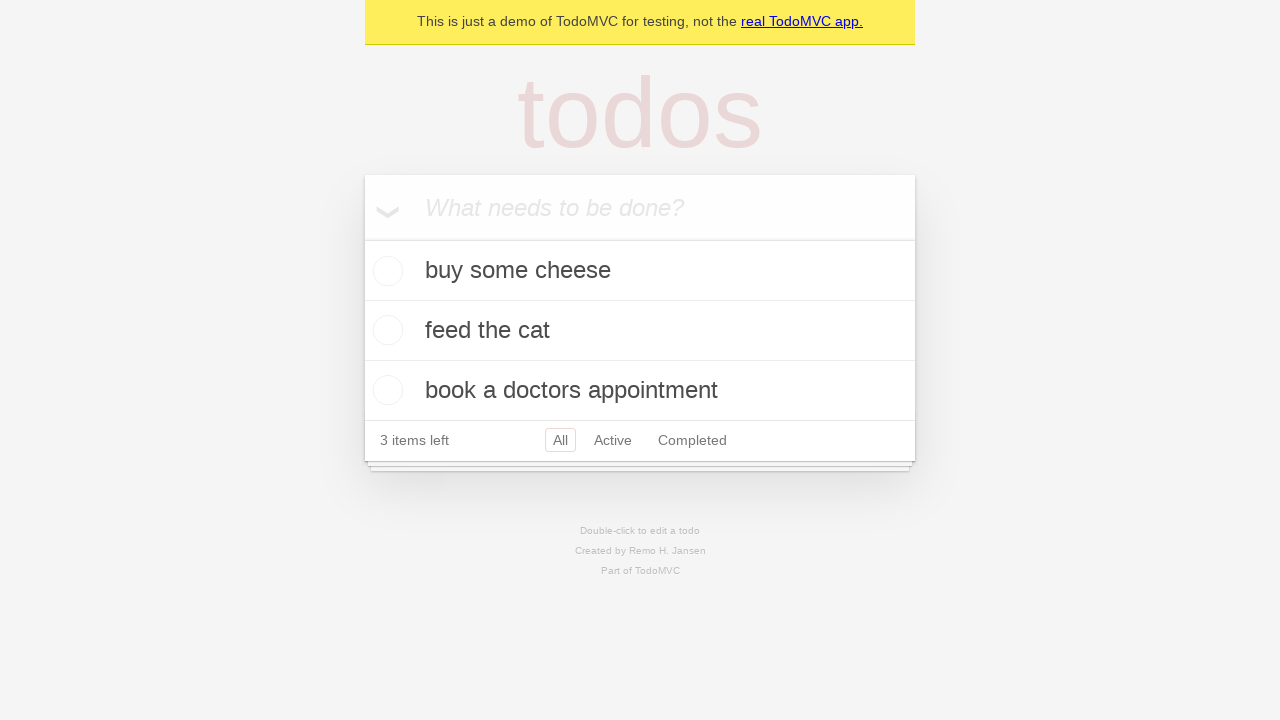